Tests sending keys to a JavaScript prompt by clicking the third alert button, entering text into the prompt, accepting it, and verifying the entered text is displayed.

Starting URL: https://testcenter.techproeducation.com/index.php?page=javascript-alerts

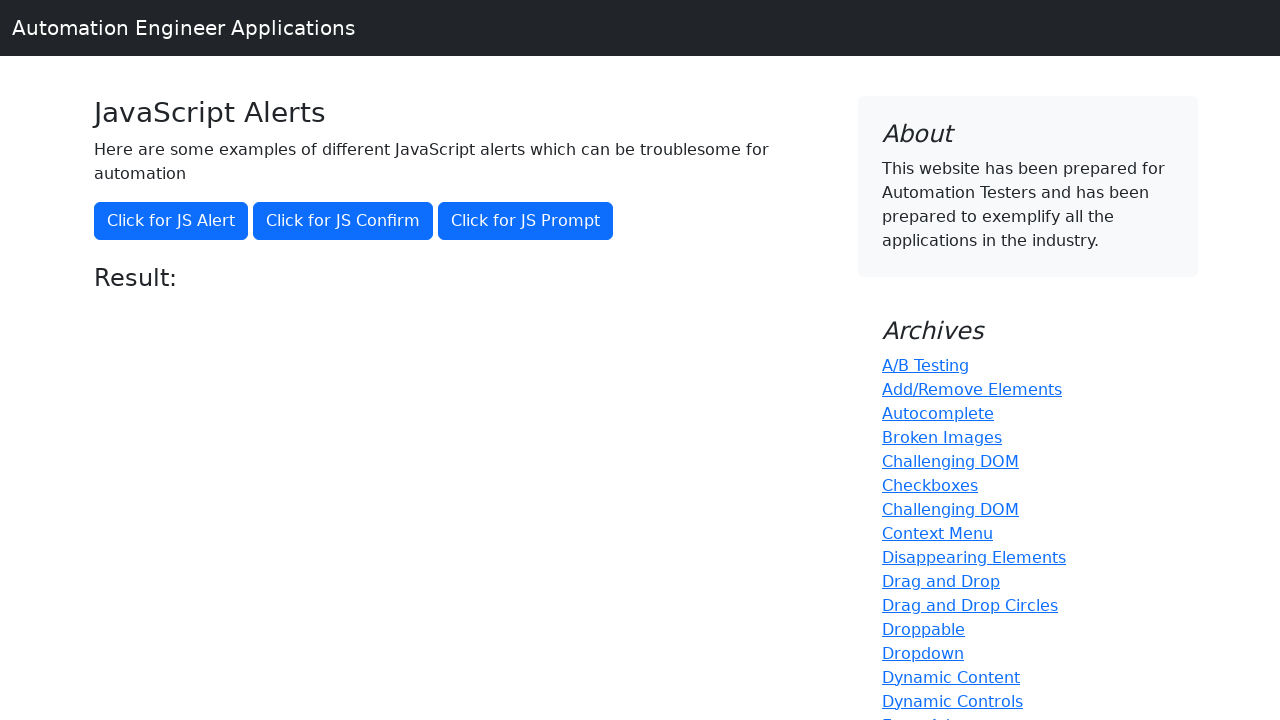

Set up dialog handler to accept prompt with text 'Hello World'
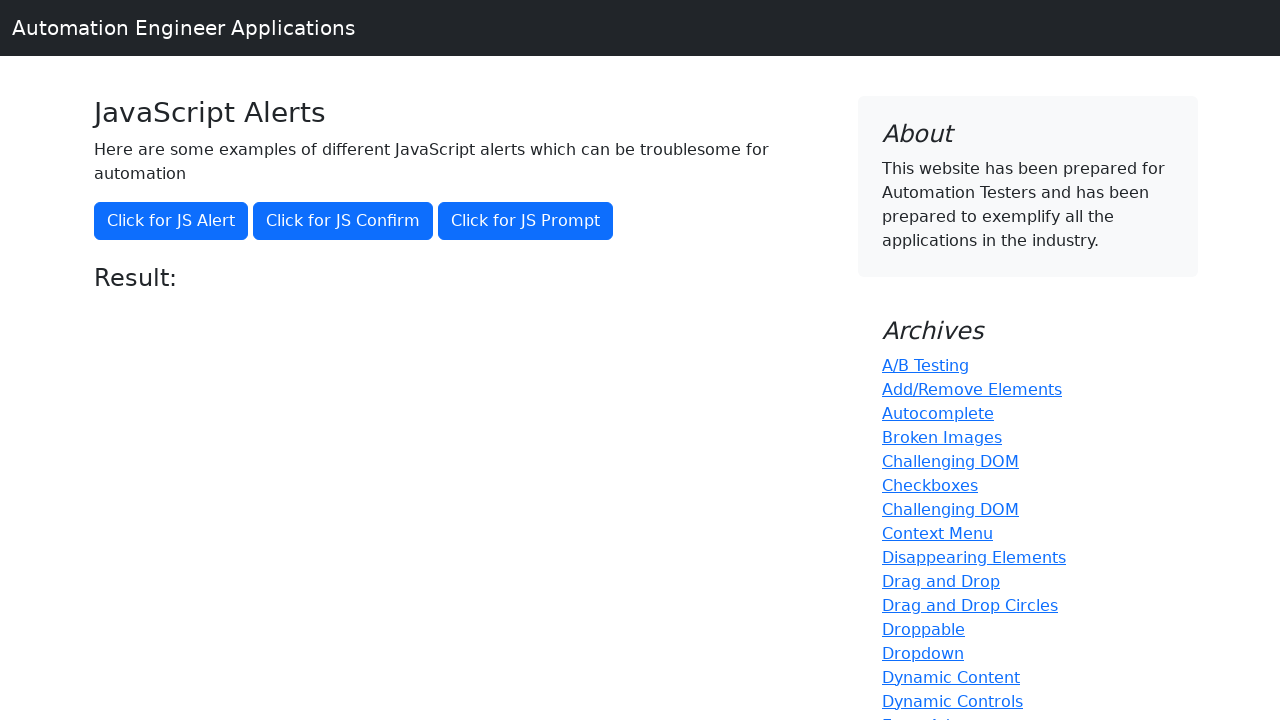

Clicked the prompt button to trigger JavaScript prompt dialog at (526, 221) on xpath=//button[@onclick='jsPrompt()']
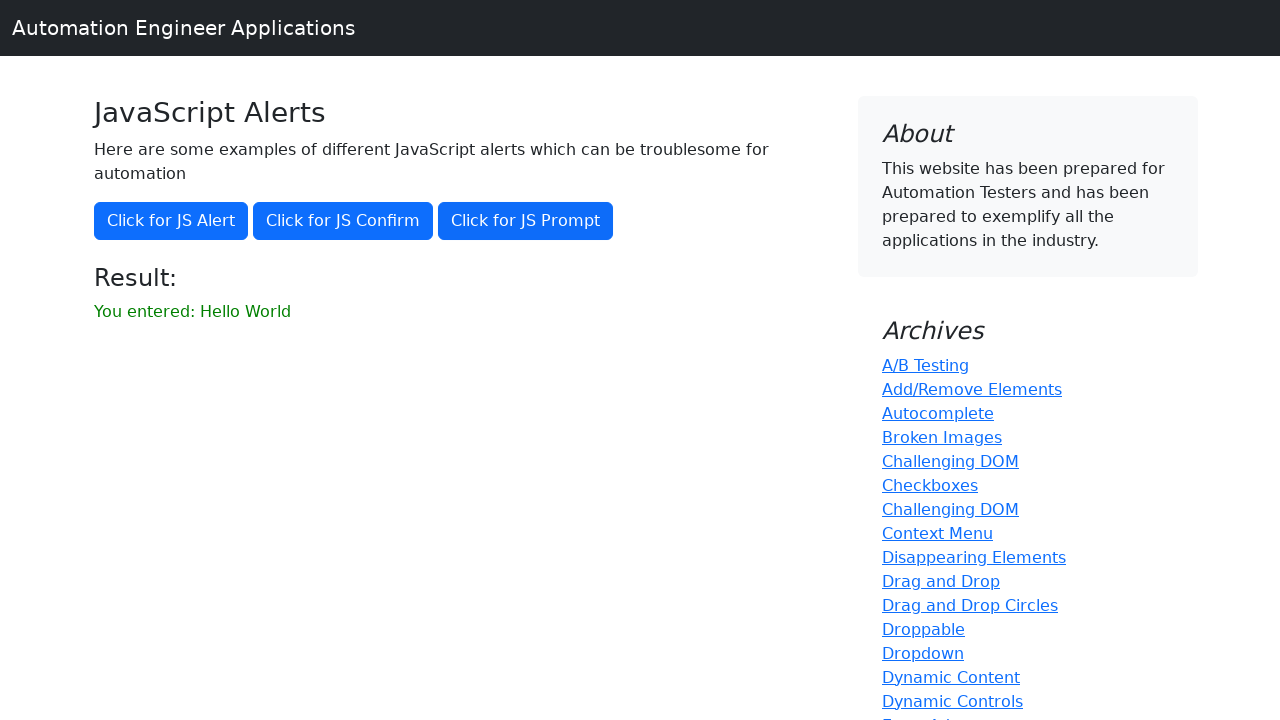

Waited for result message to appear
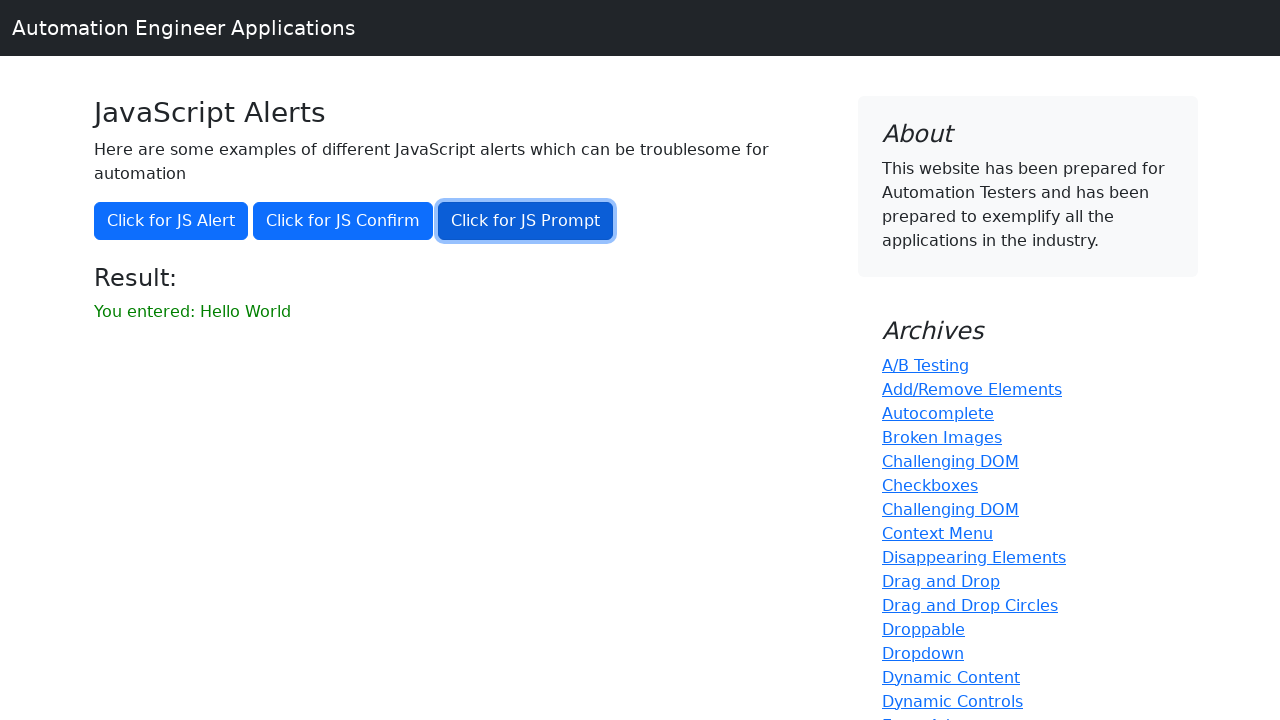

Retrieved result text from page
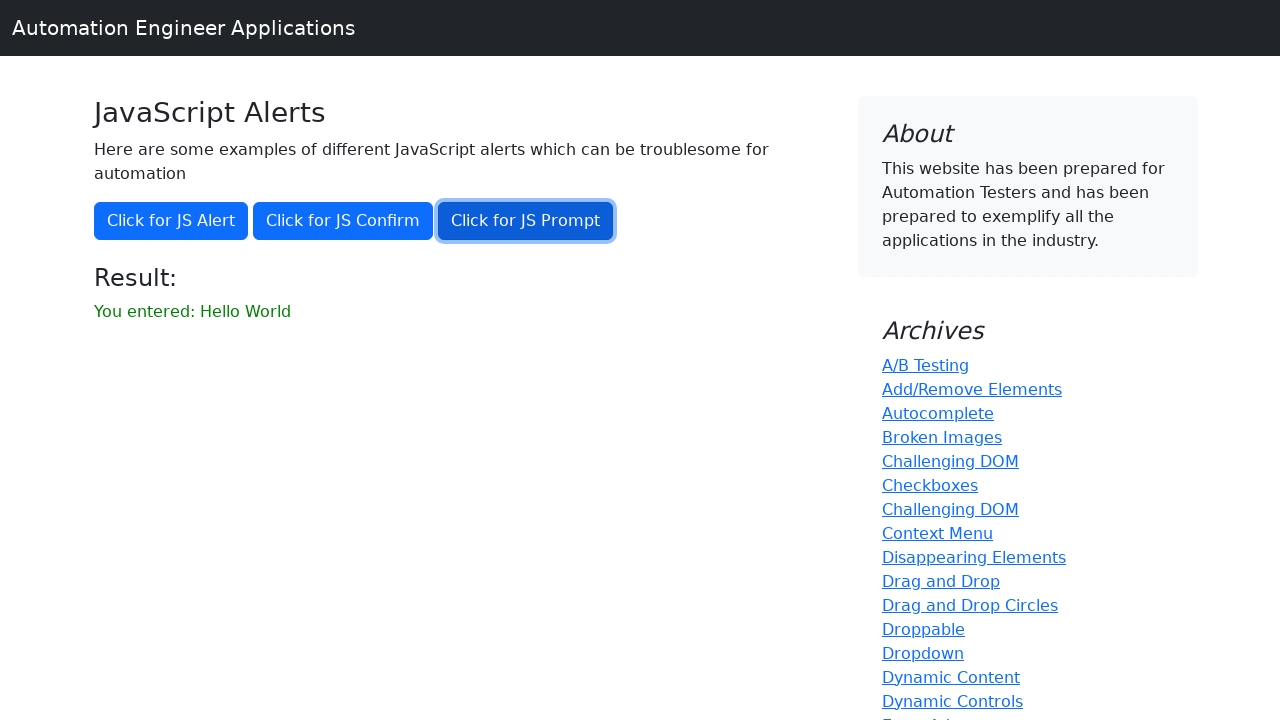

Verified that result text matches 'You entered: Hello World'
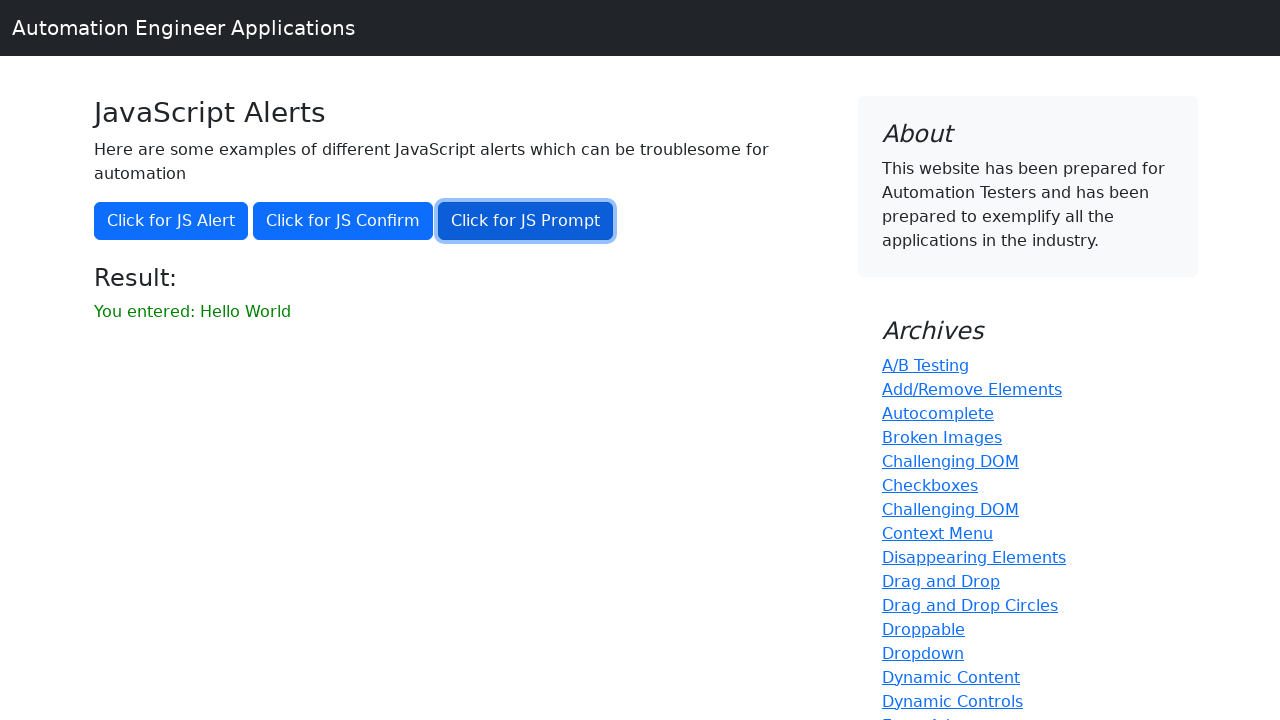

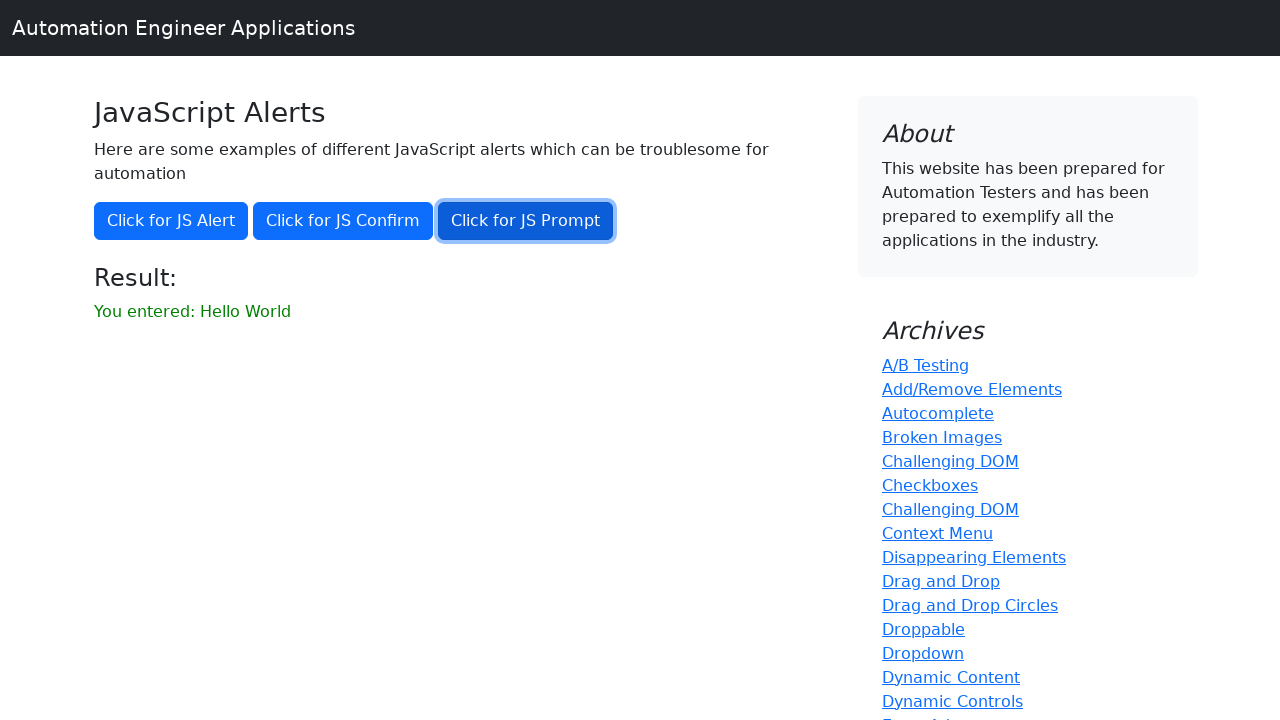